Tests file download functionality by navigating to a download page and clicking a download link to initiate a file download.

Starting URL: http://the-internet.herokuapp.com/download

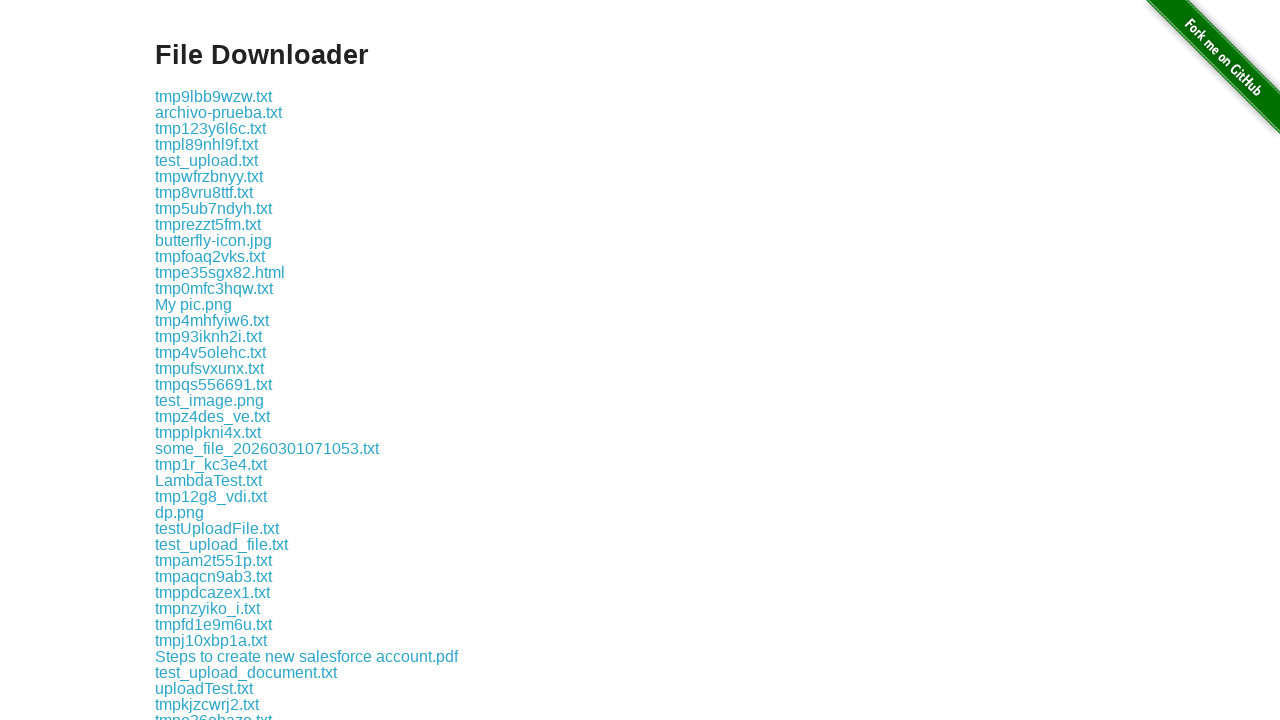

Navigated to the download page
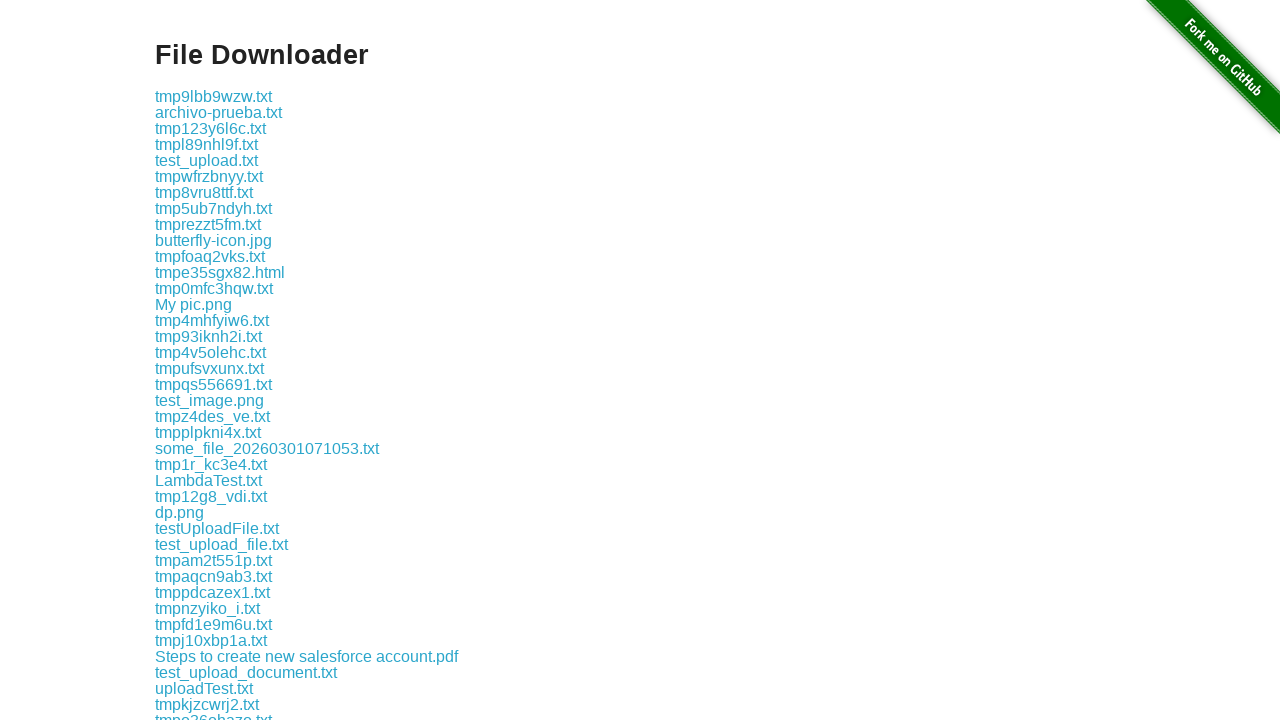

Clicked on the first download link at (214, 96) on .example a
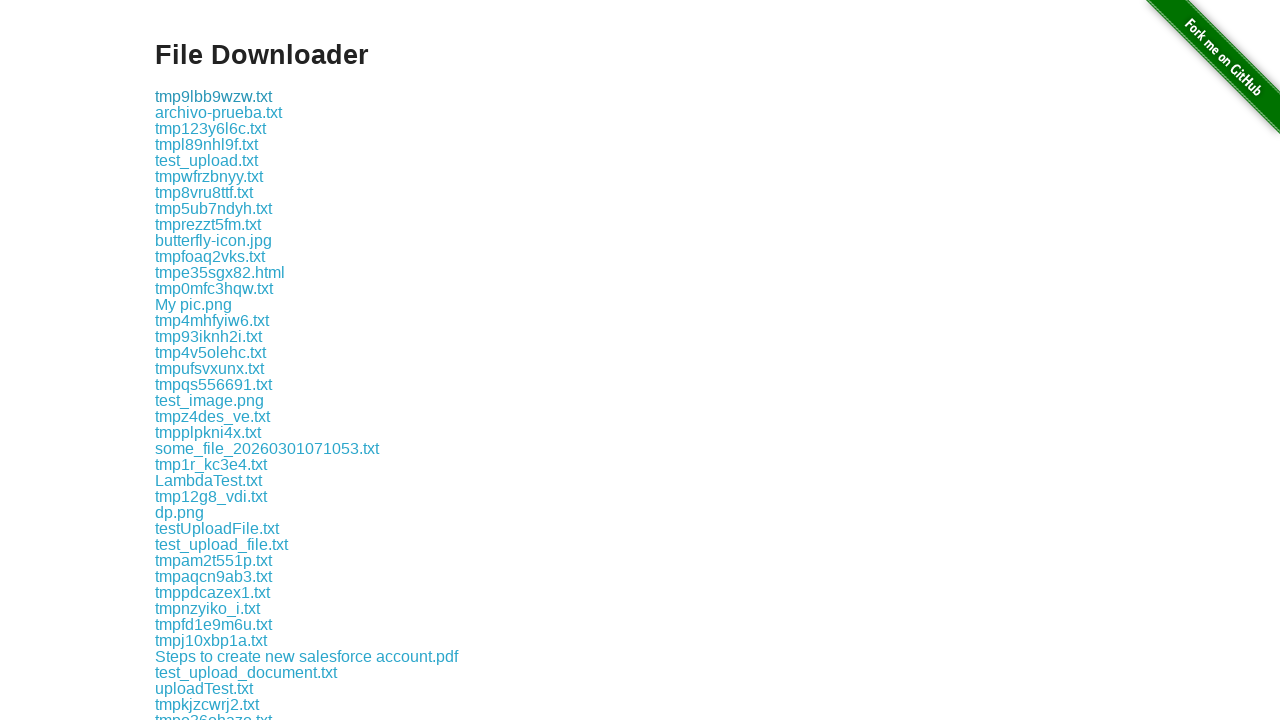

Waited for download to initiate
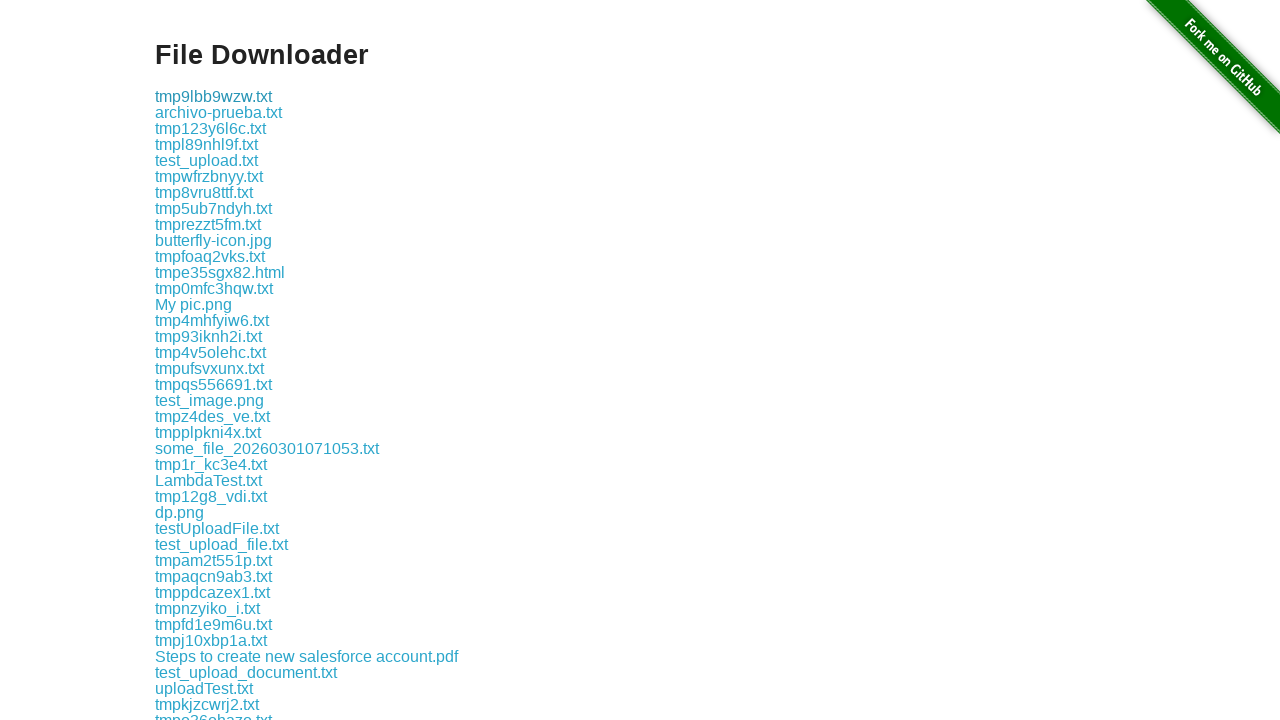

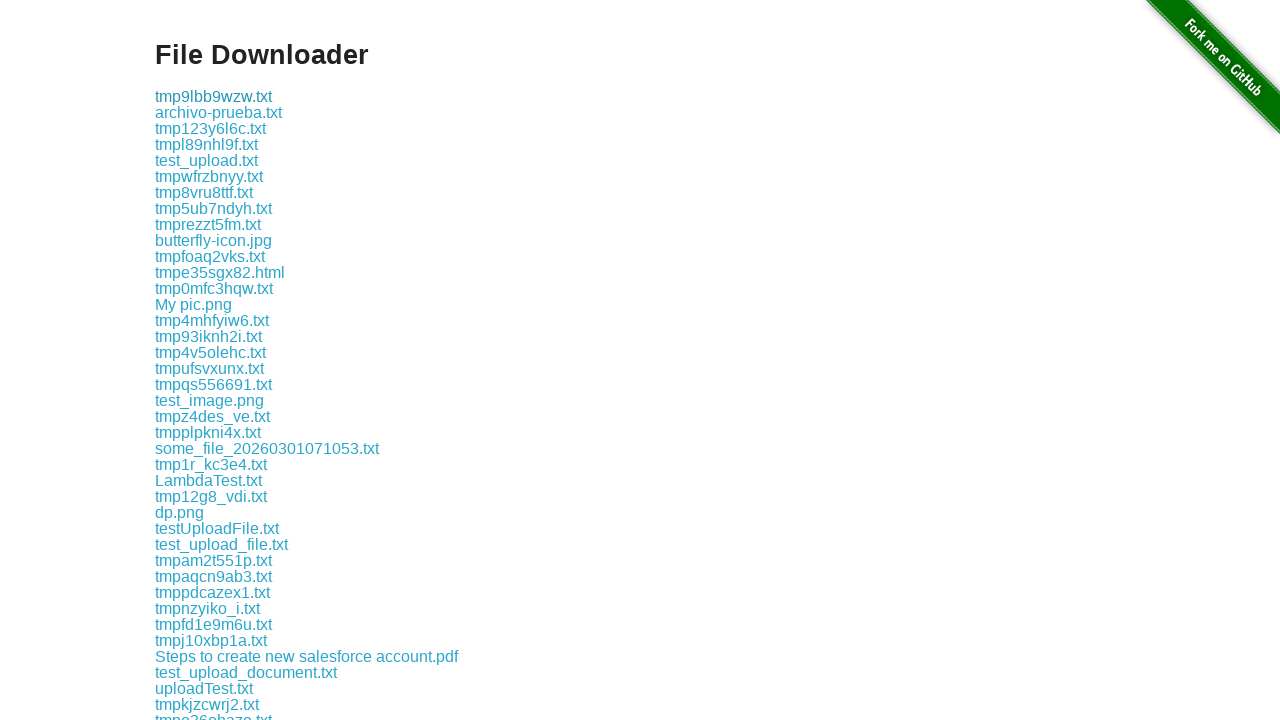